Tests shoe store positive scenario by entering a valid shoe size (38) and verifying the success message is displayed

Starting URL: https://lm.skillbox.cc/qa_tester/module03/practice1/

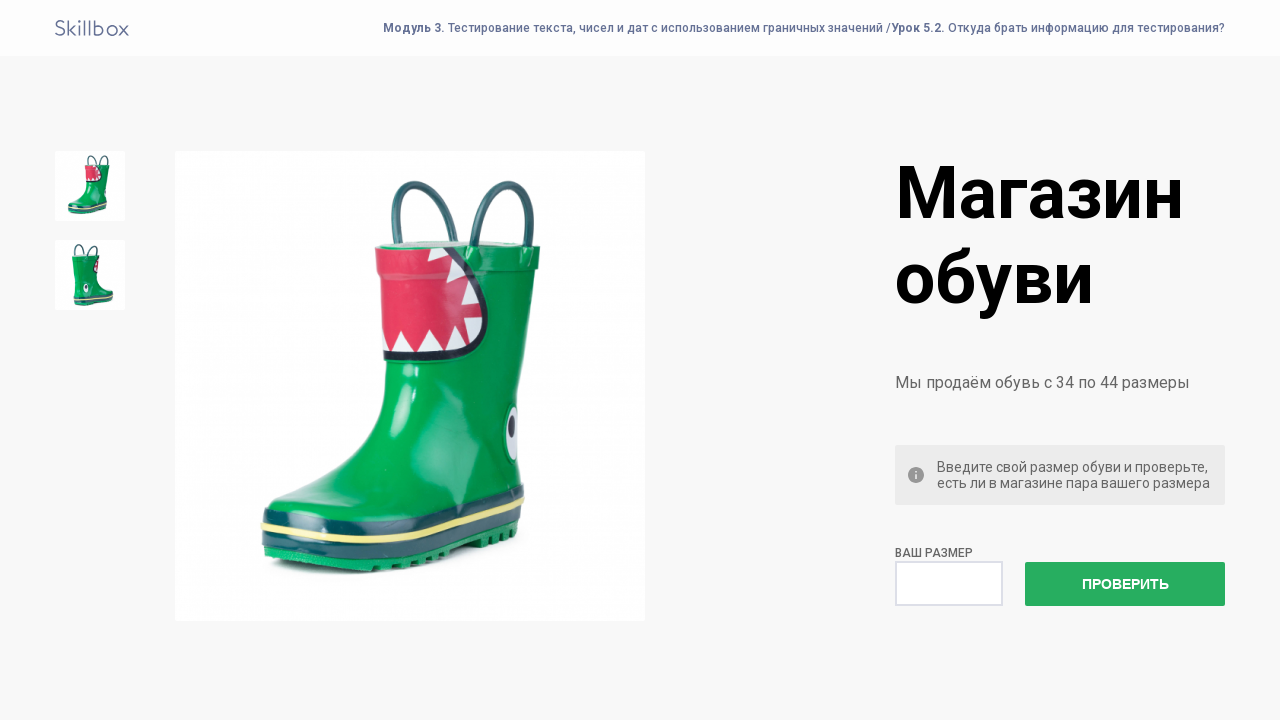

Filled shoe size input field with '38' on input[name='check']
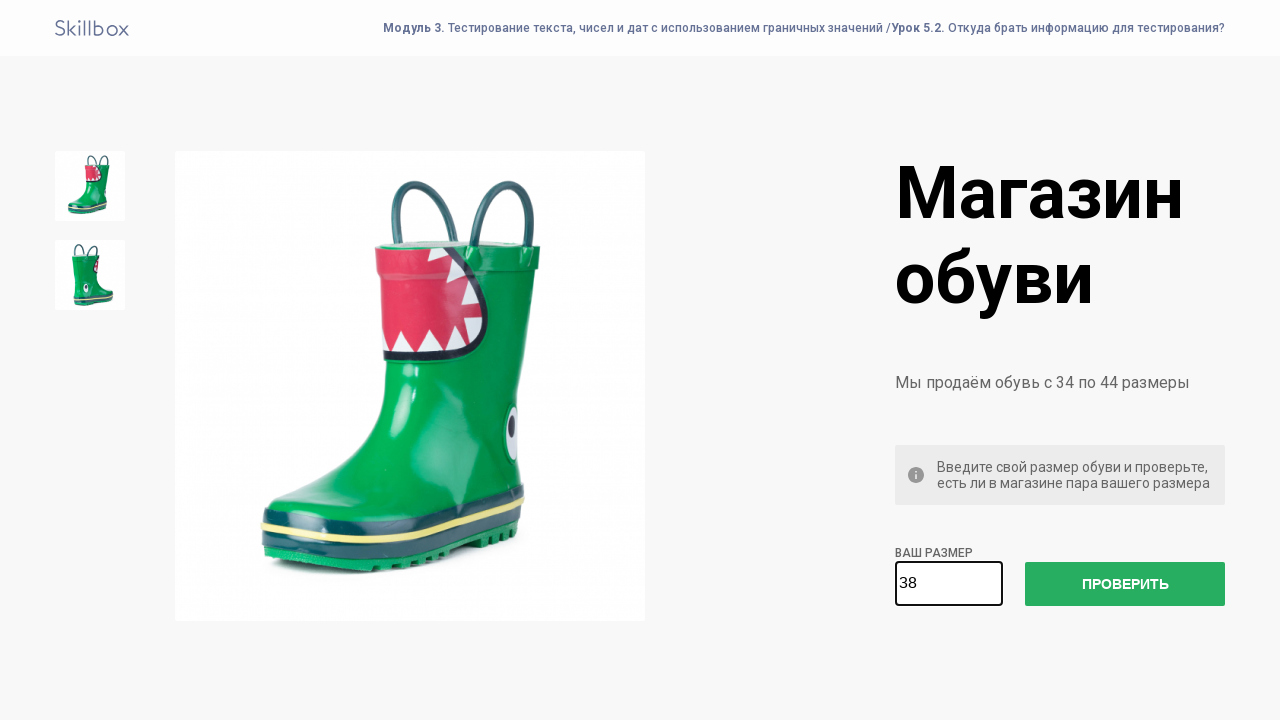

Clicked submit button to check shoe availability at (1125, 584) on button
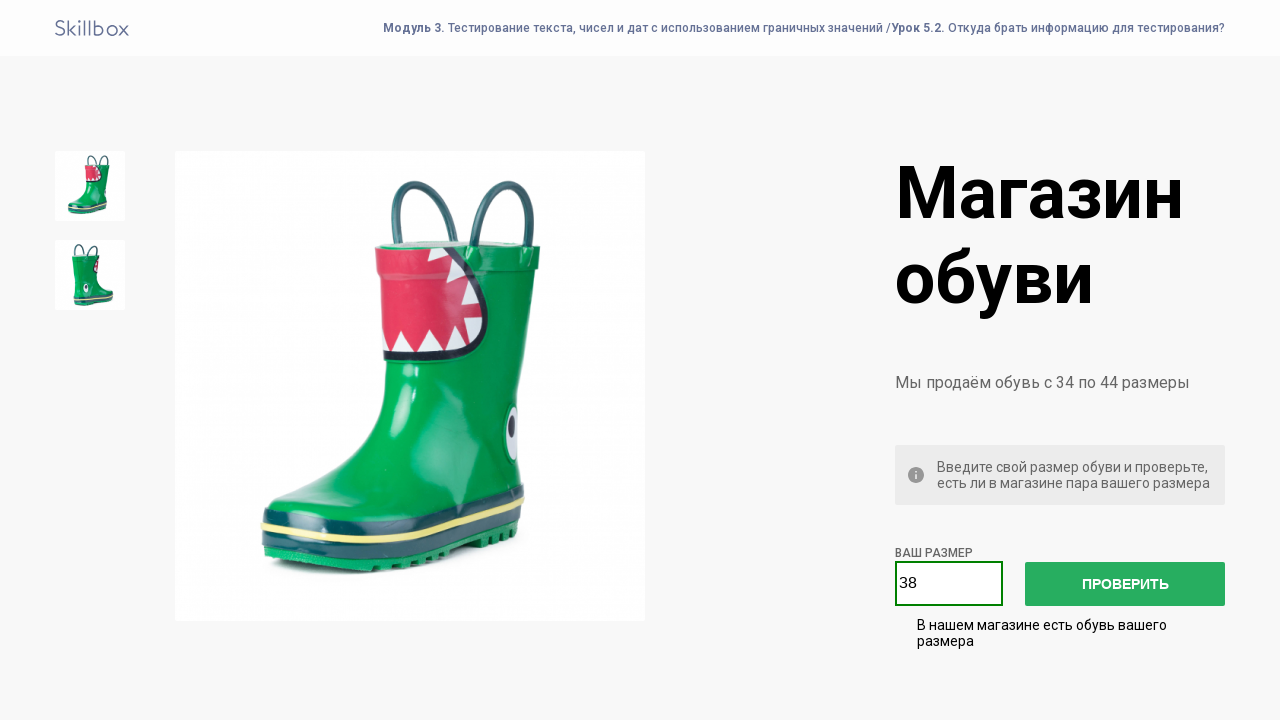

Success message element appeared
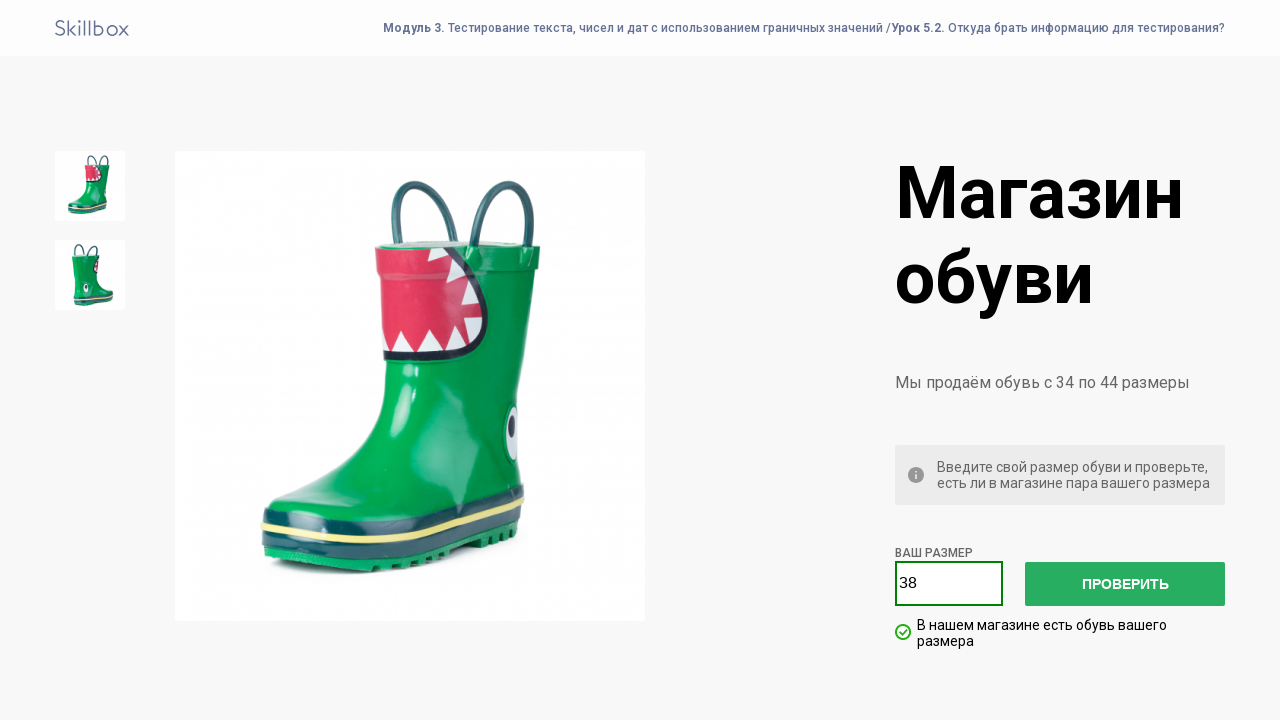

Retrieved success message text: 'В нашем магазине есть обувь вашего размера'
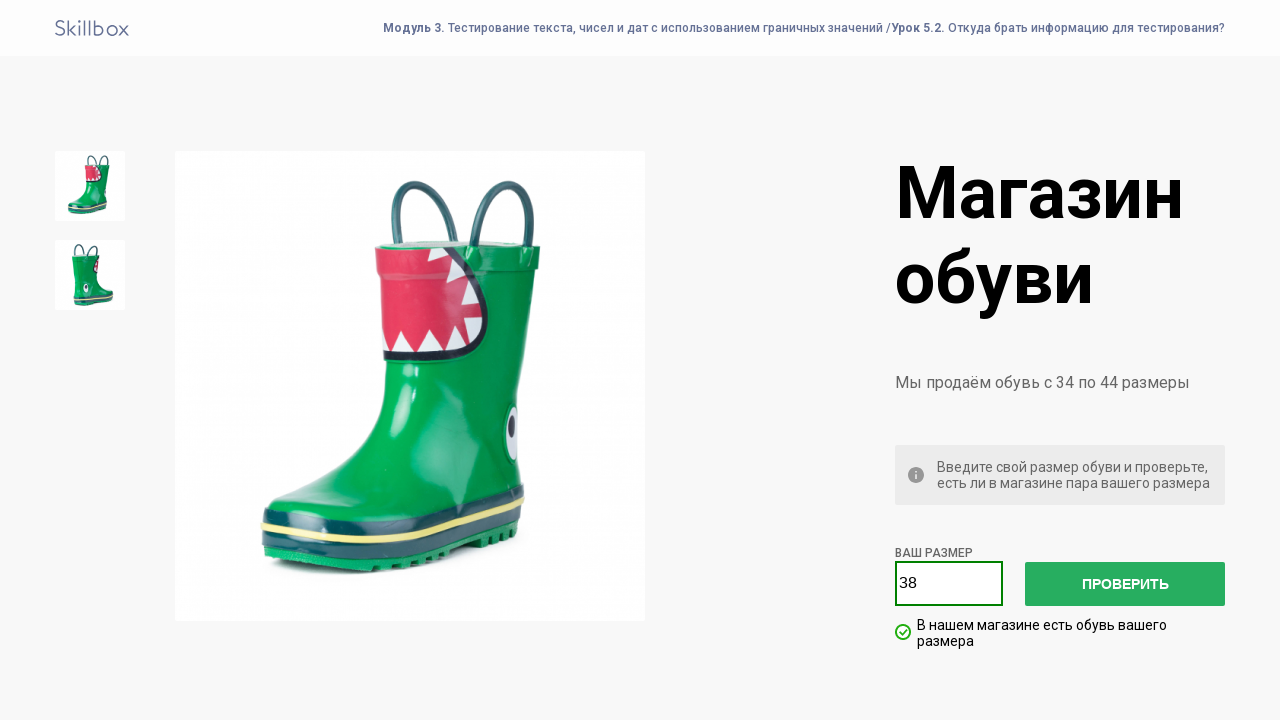

Verified success message matches expected text
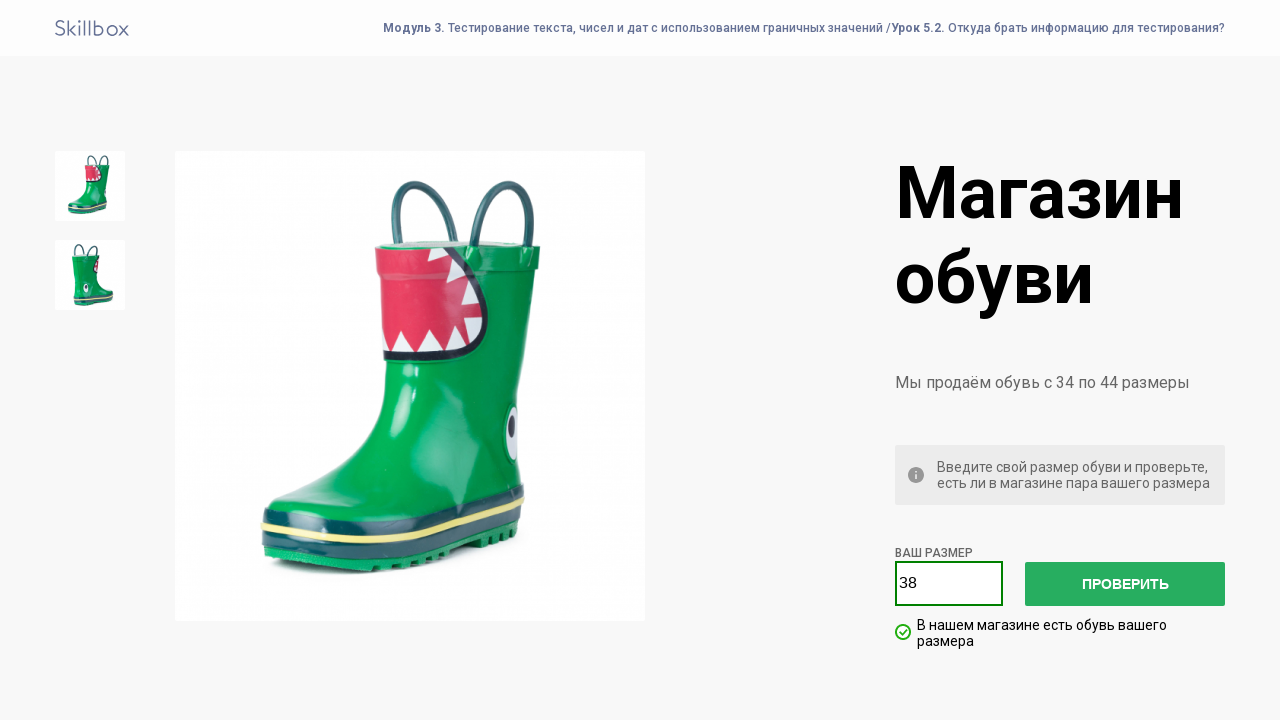

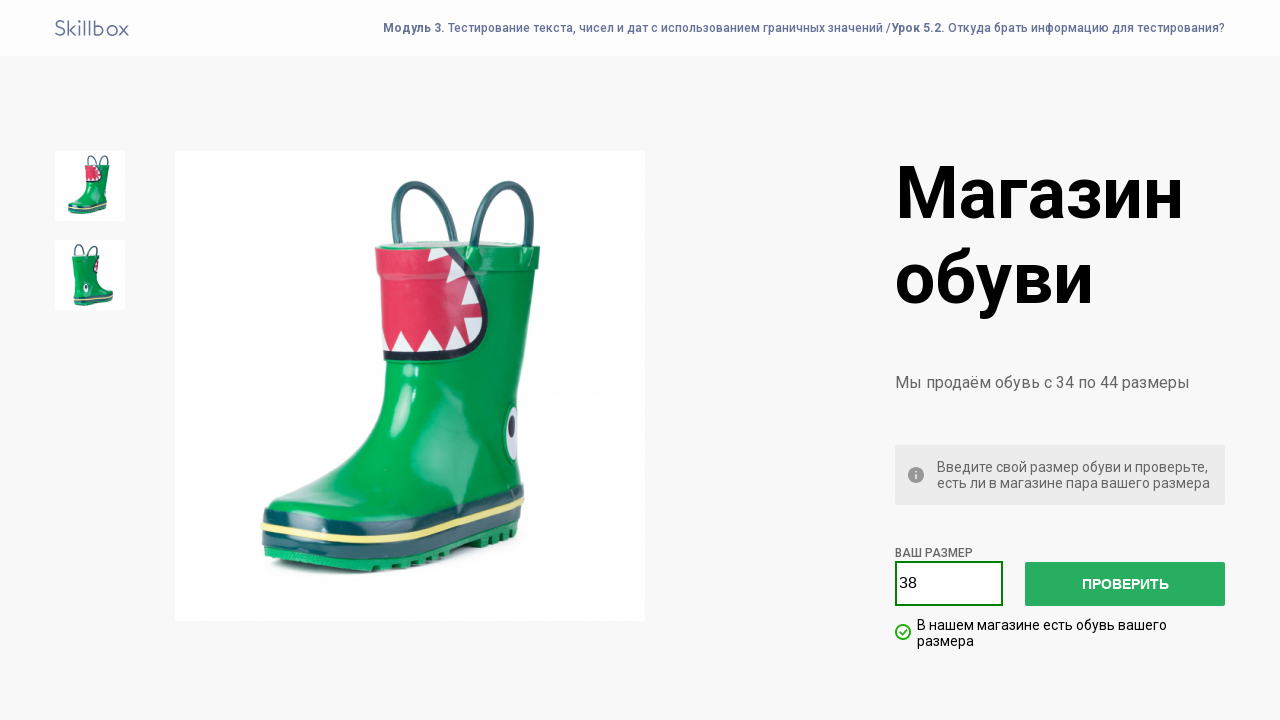